Tests window switching functionality by opening a new tab, extracting text from the second page, and filling it into a form field on the first page

Starting URL: https://rahulshettyacademy.com/angularpractice/

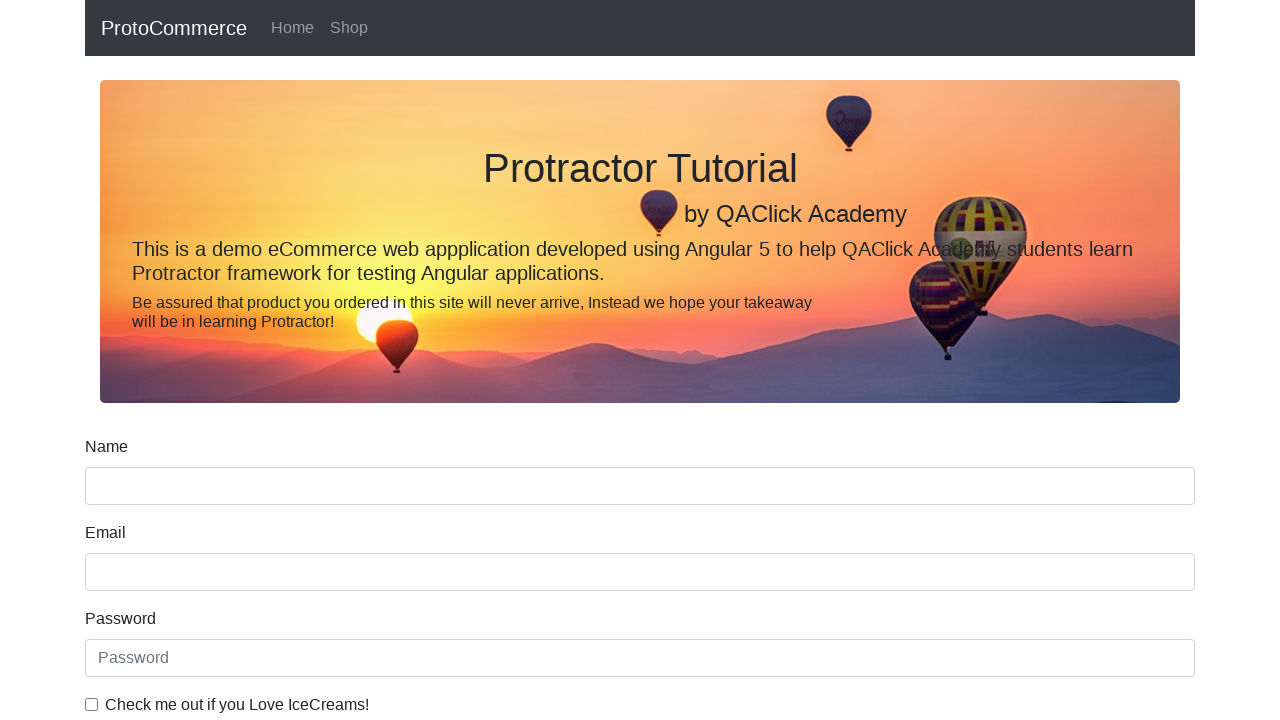

Opened a new page/tab in the browser context
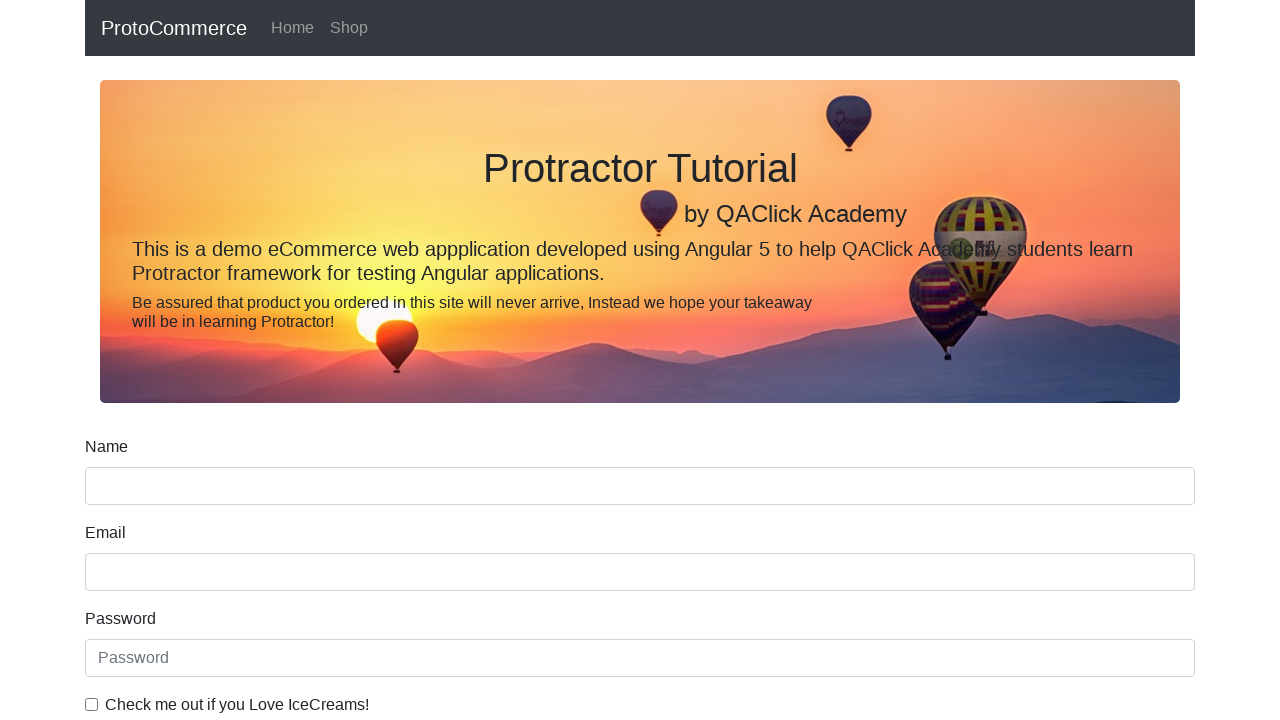

Navigated new tab to https://rahulshettyacademy.com
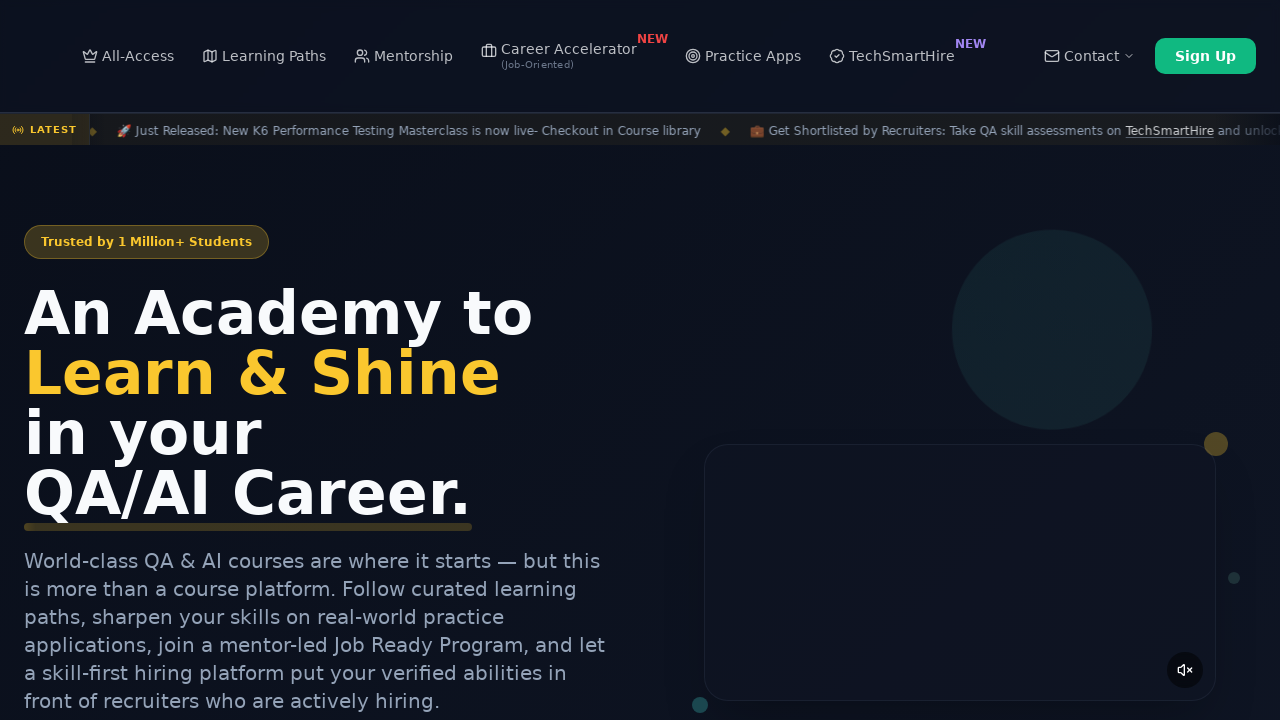

Located course links on the new tab
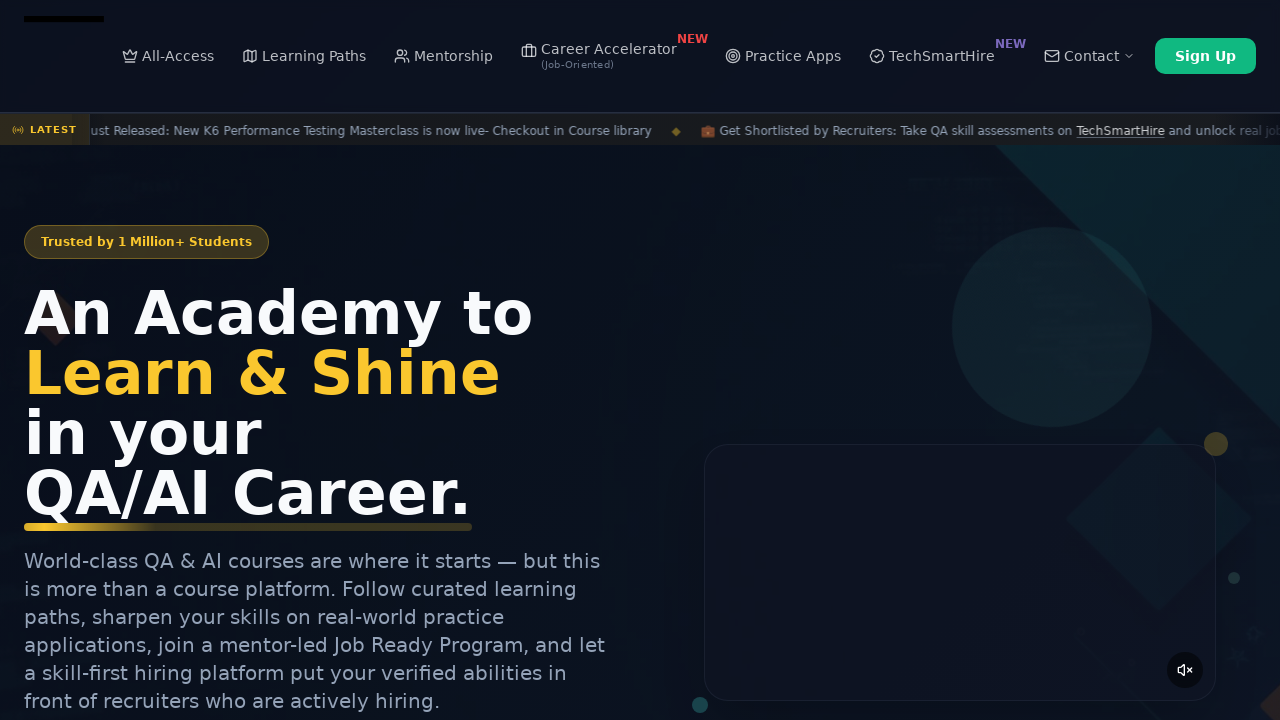

Extracted course name text: 'Playwright Testing'
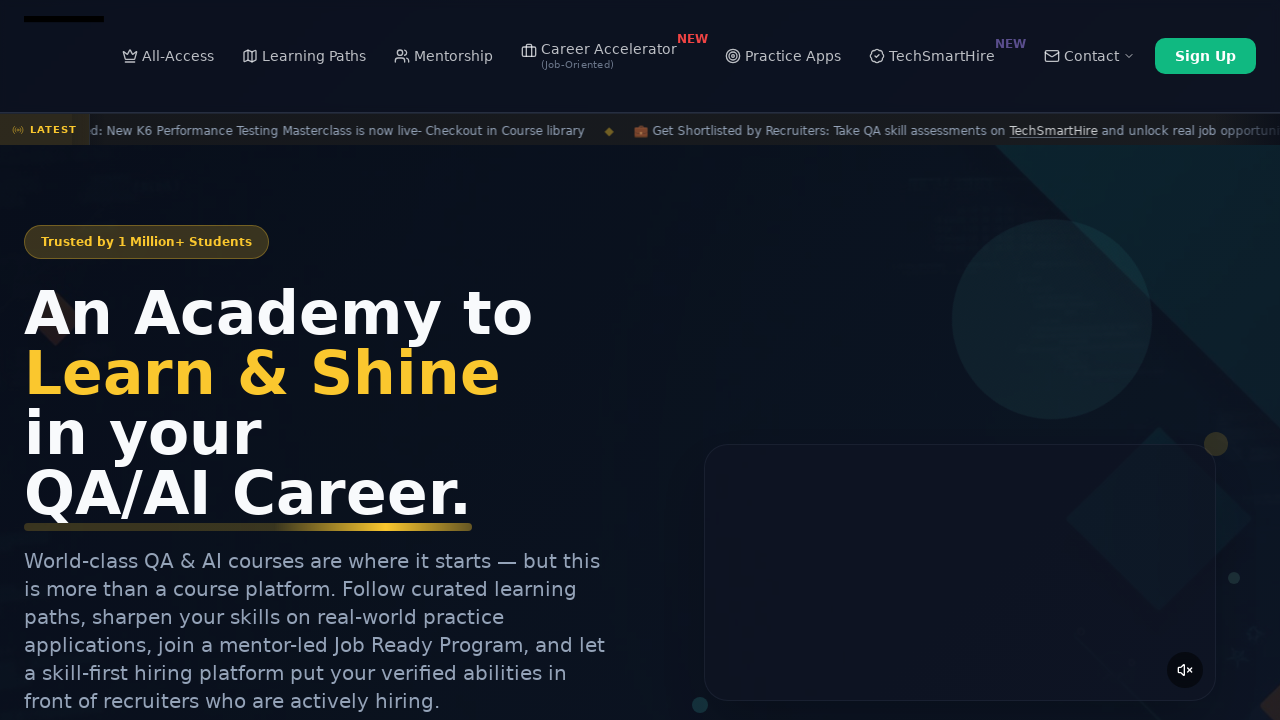

Closed the new tab
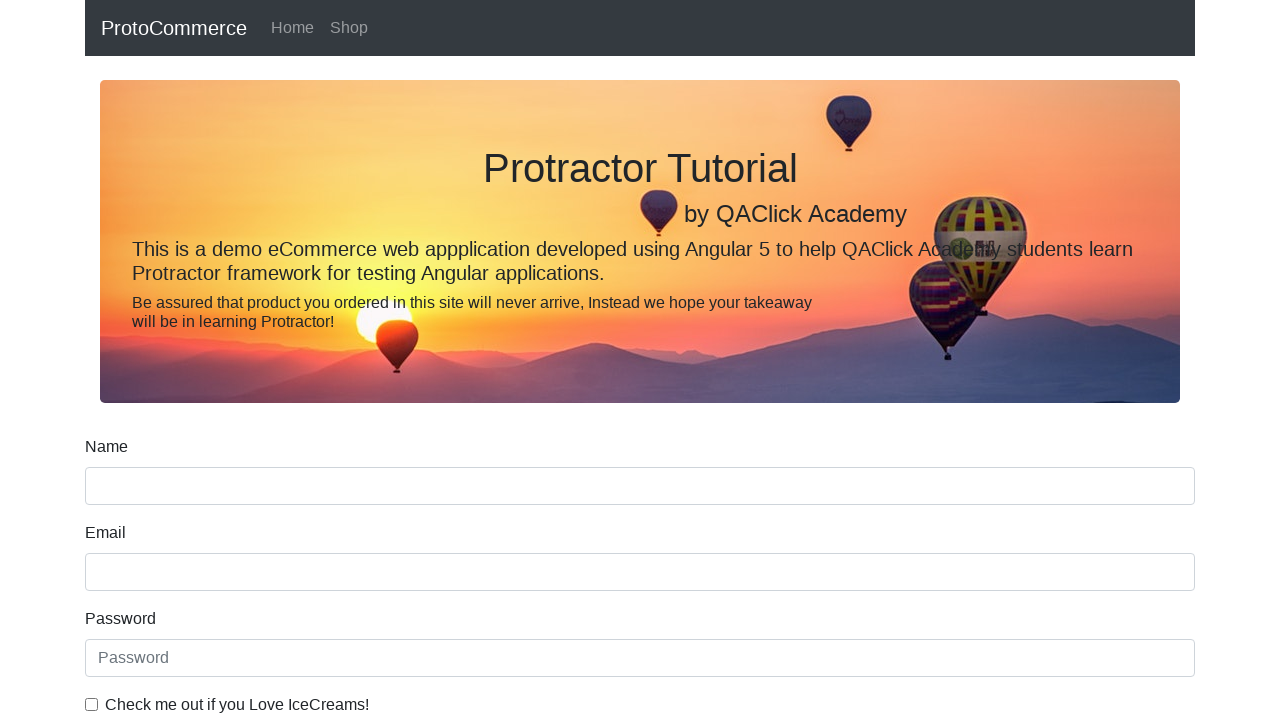

Filled name field with extracted course name: 'Playwright Testing' on [name='name']
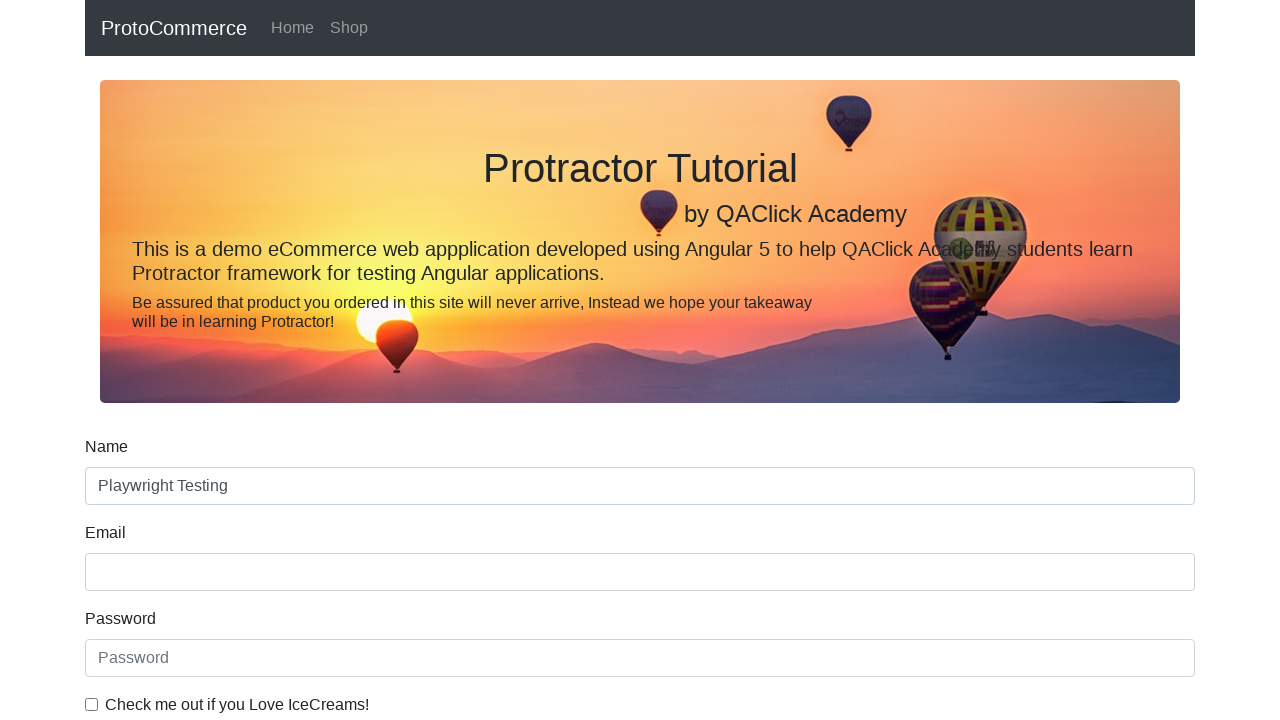

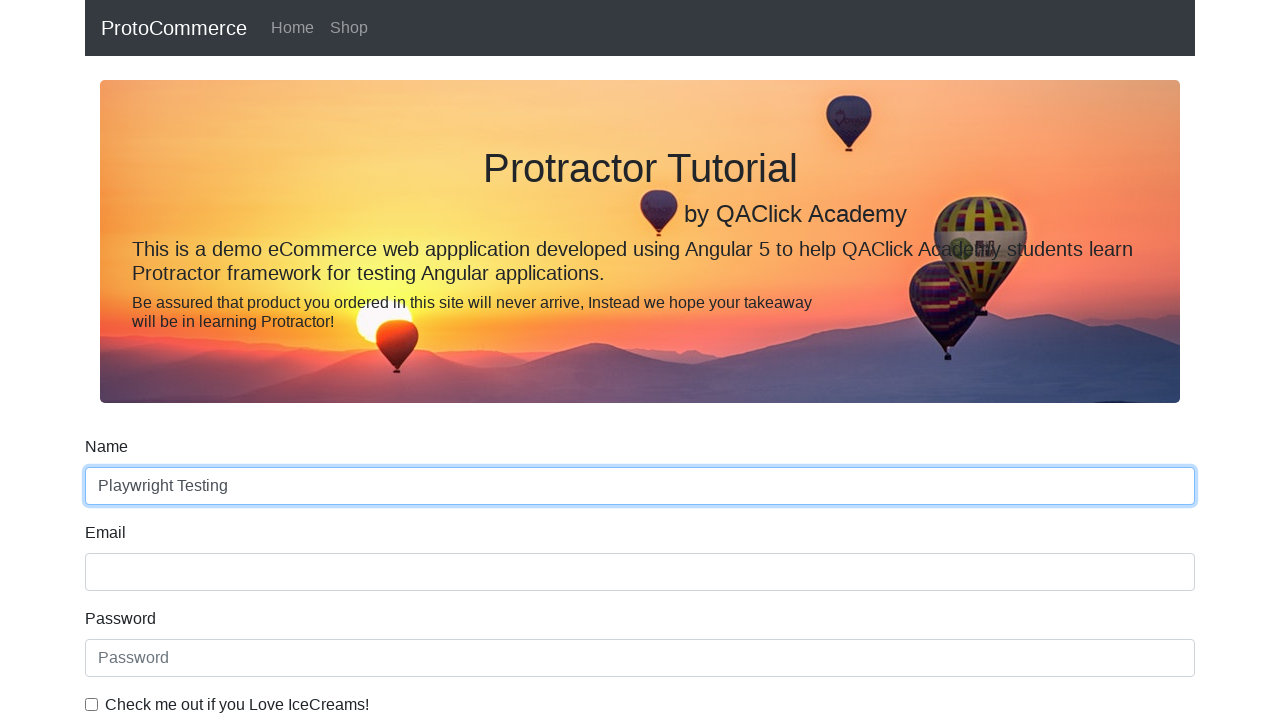